Automates playing the 2048 game by sending arrow key sequences and restarting when the game ends

Starting URL: https://play2048.co

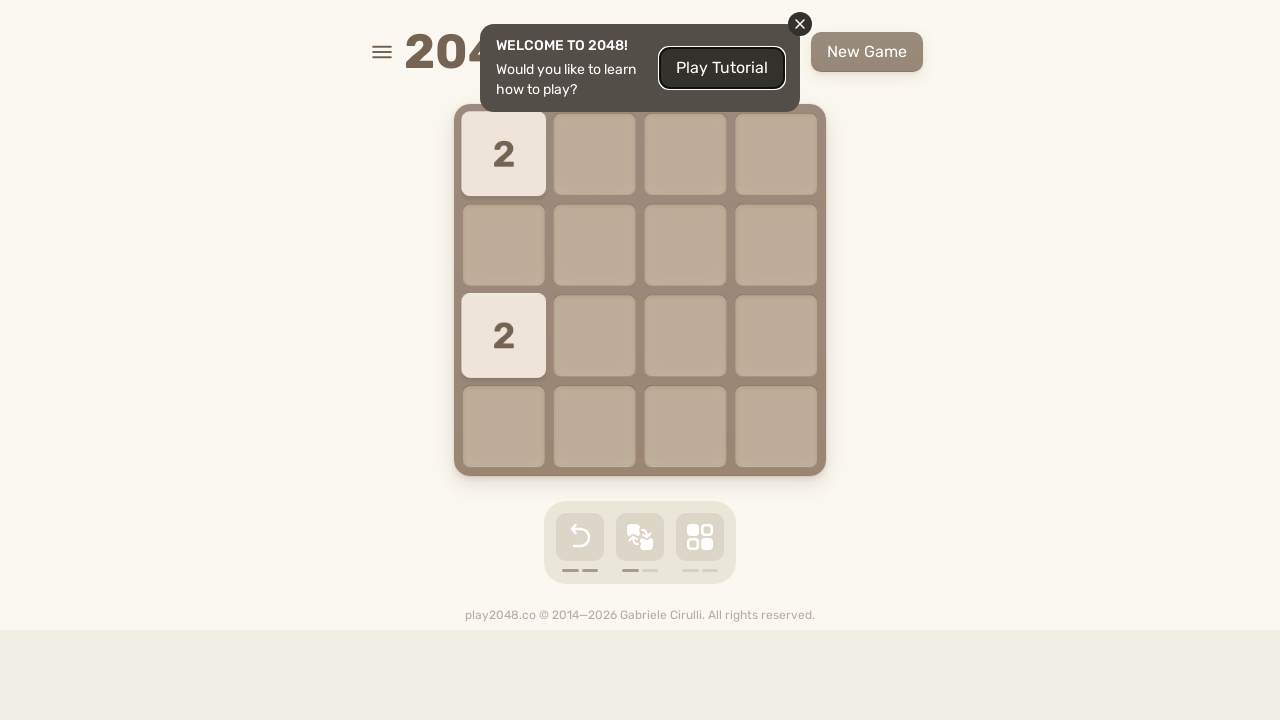

Located game container element
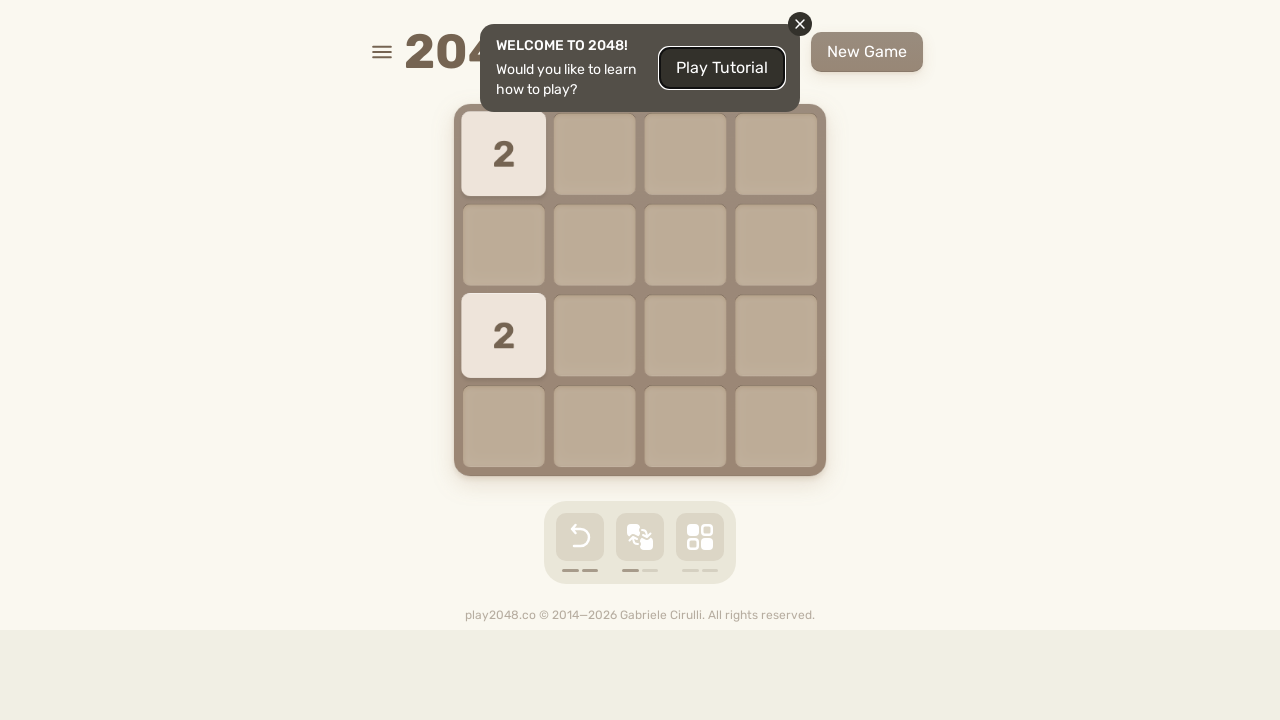

Pressed ArrowLeft in round 1 on body
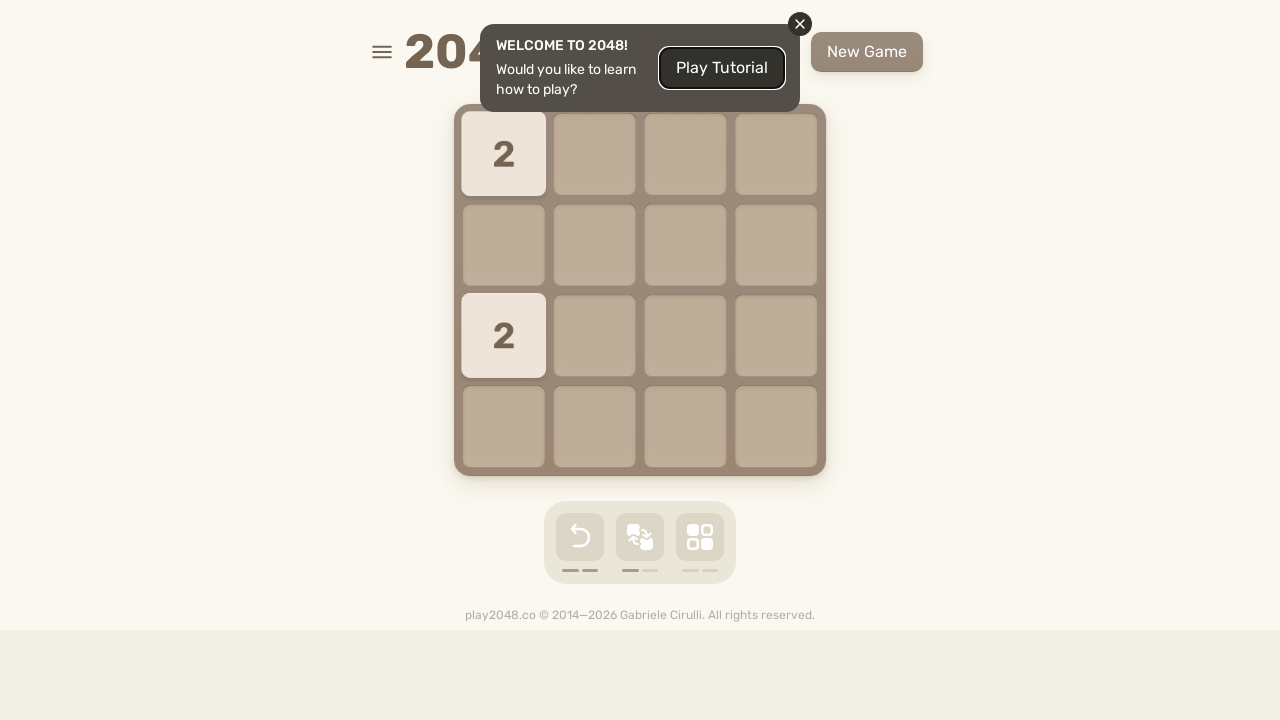

Pressed ArrowDown in round 1 on body
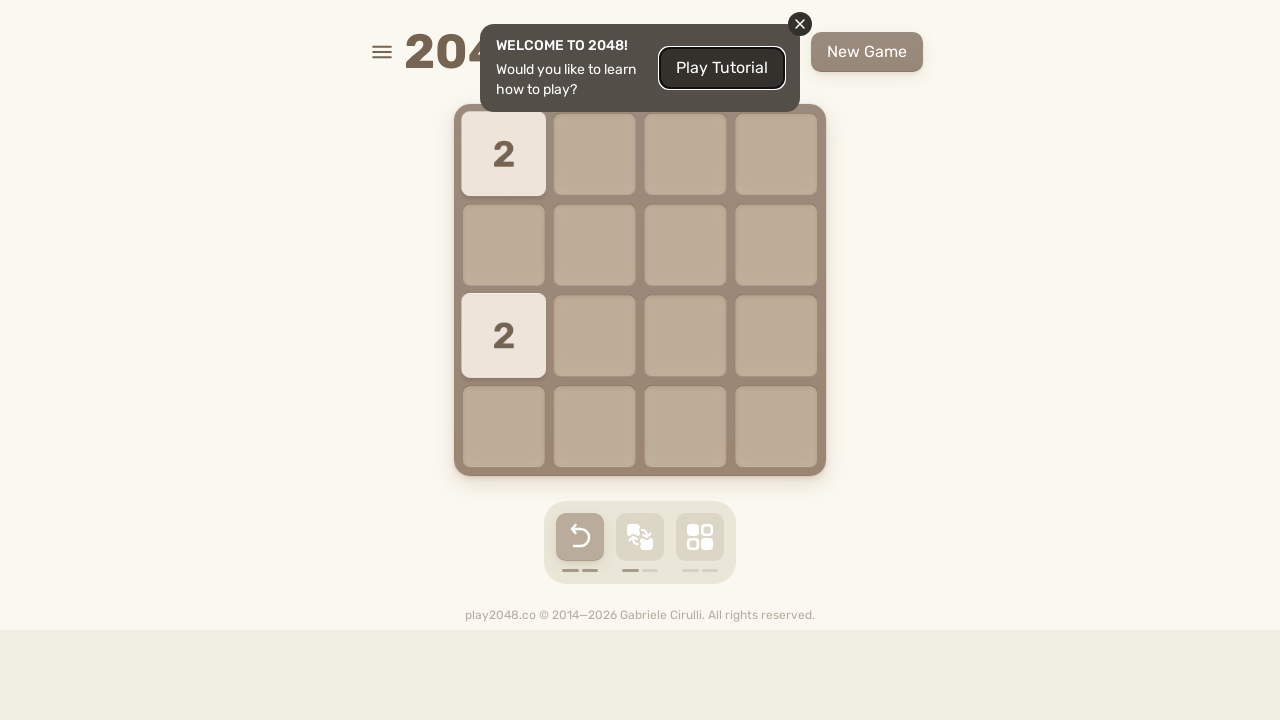

Pressed ArrowRight in round 1 on body
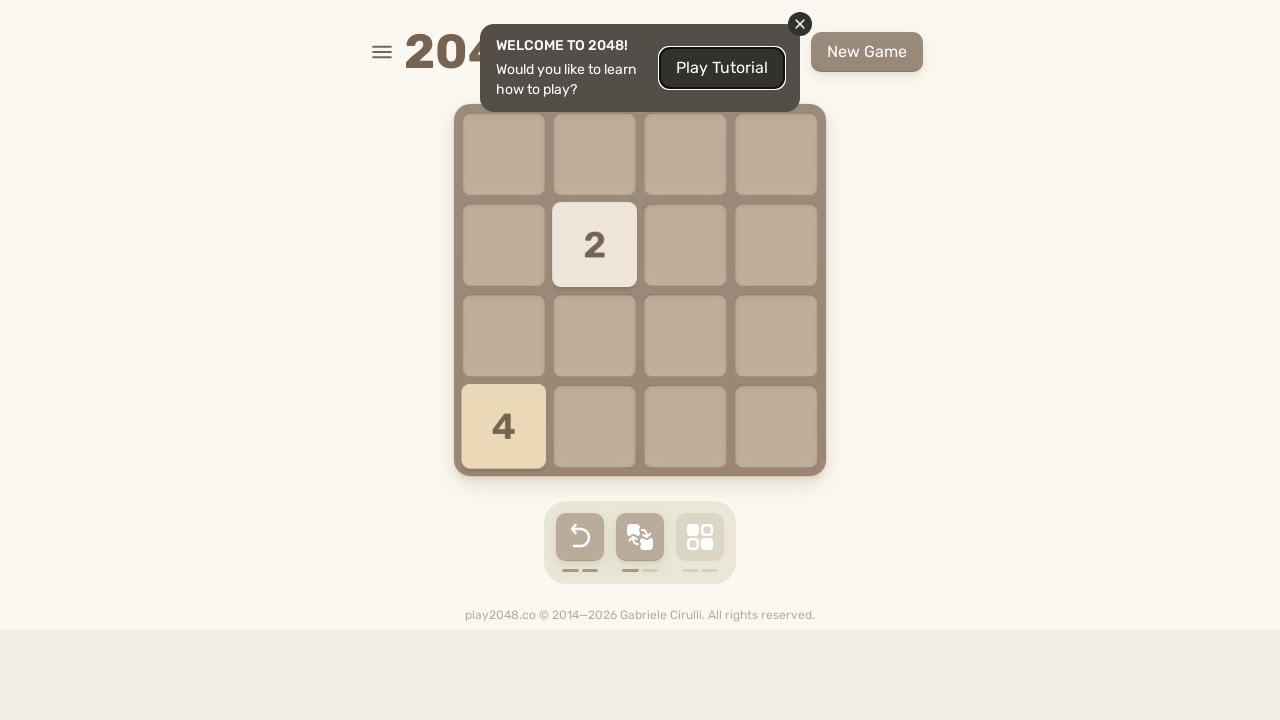

Pressed ArrowUp in round 1 on body
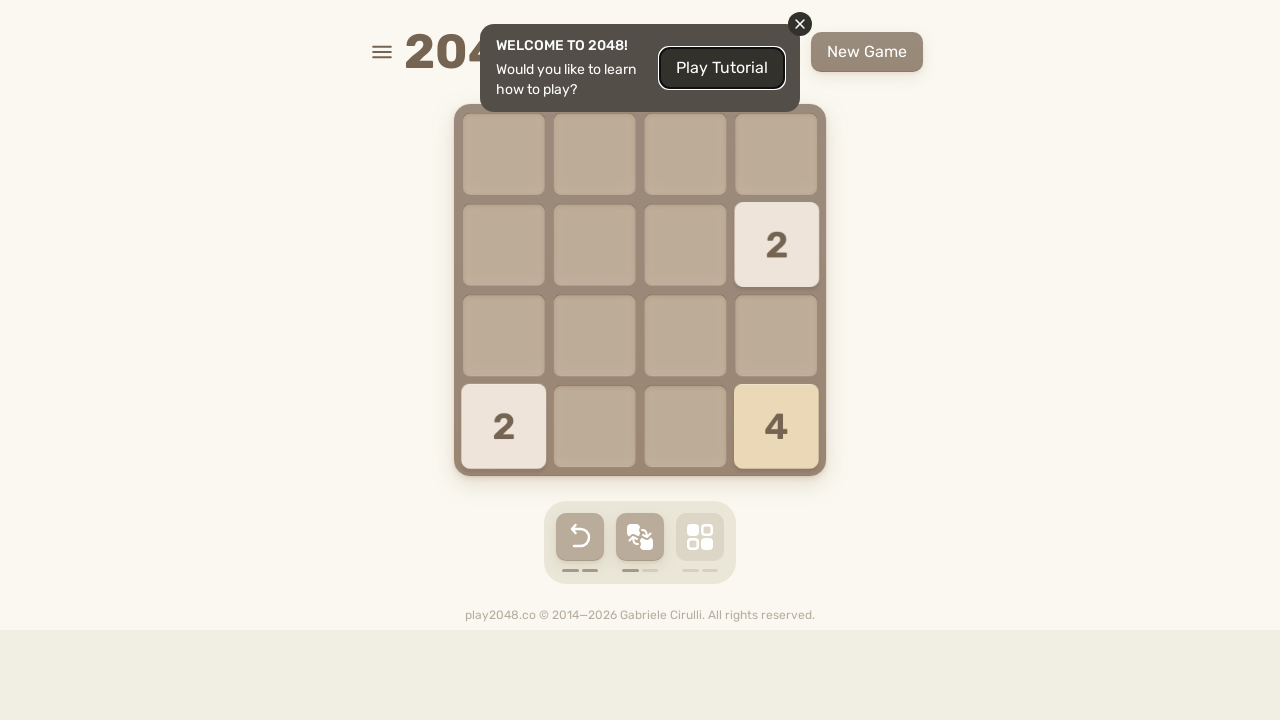

Pressed ArrowLeft in round 2 on body
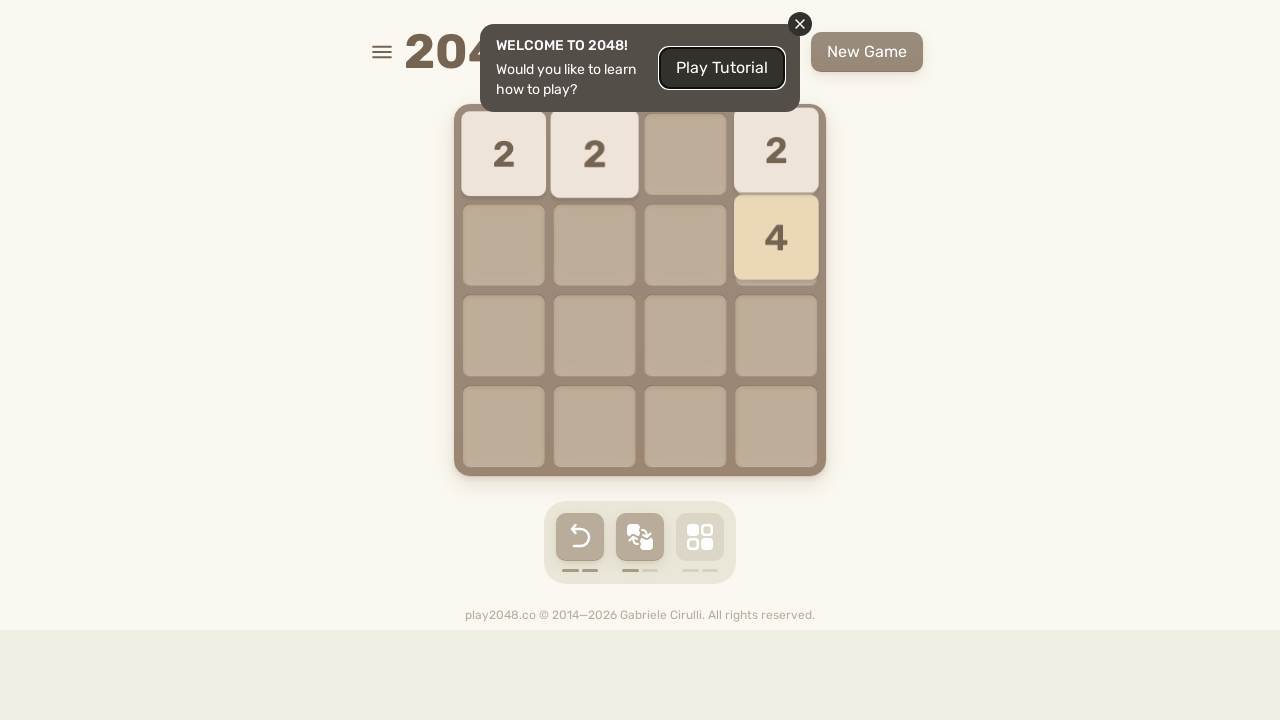

Pressed ArrowDown in round 2 on body
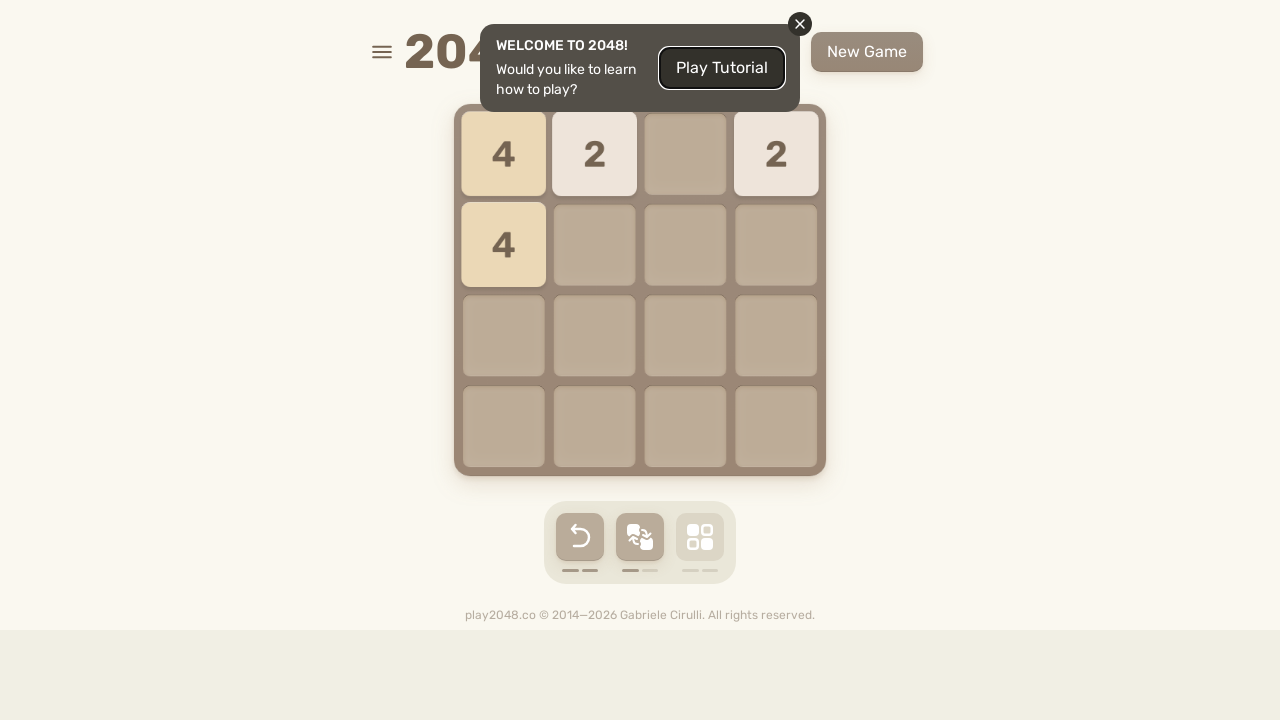

Pressed ArrowRight in round 2 on body
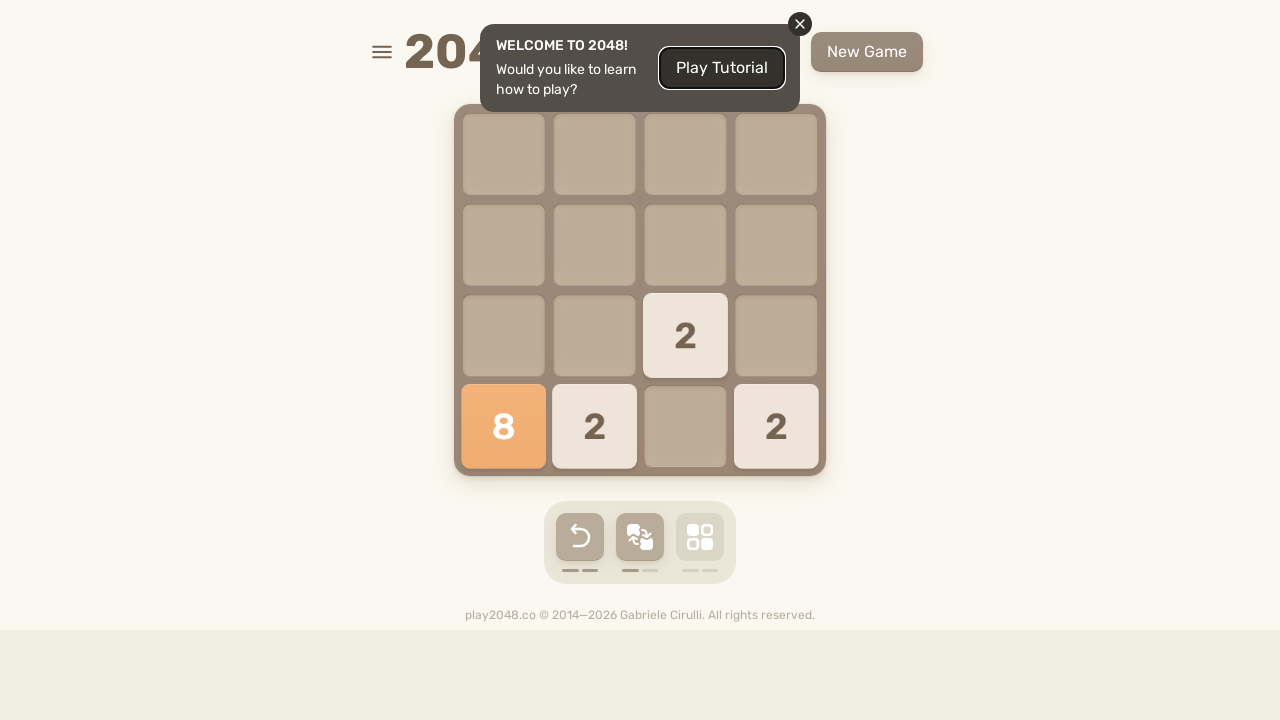

Pressed ArrowUp in round 2 on body
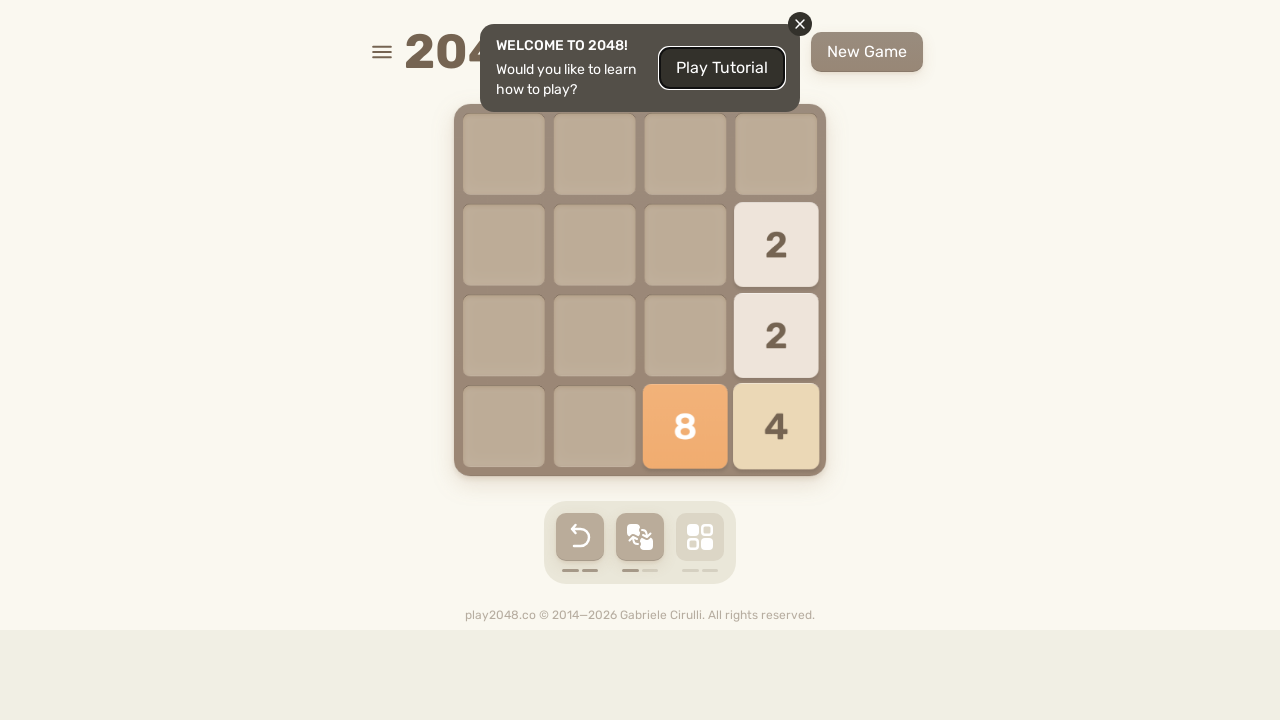

Pressed ArrowLeft in round 3 on body
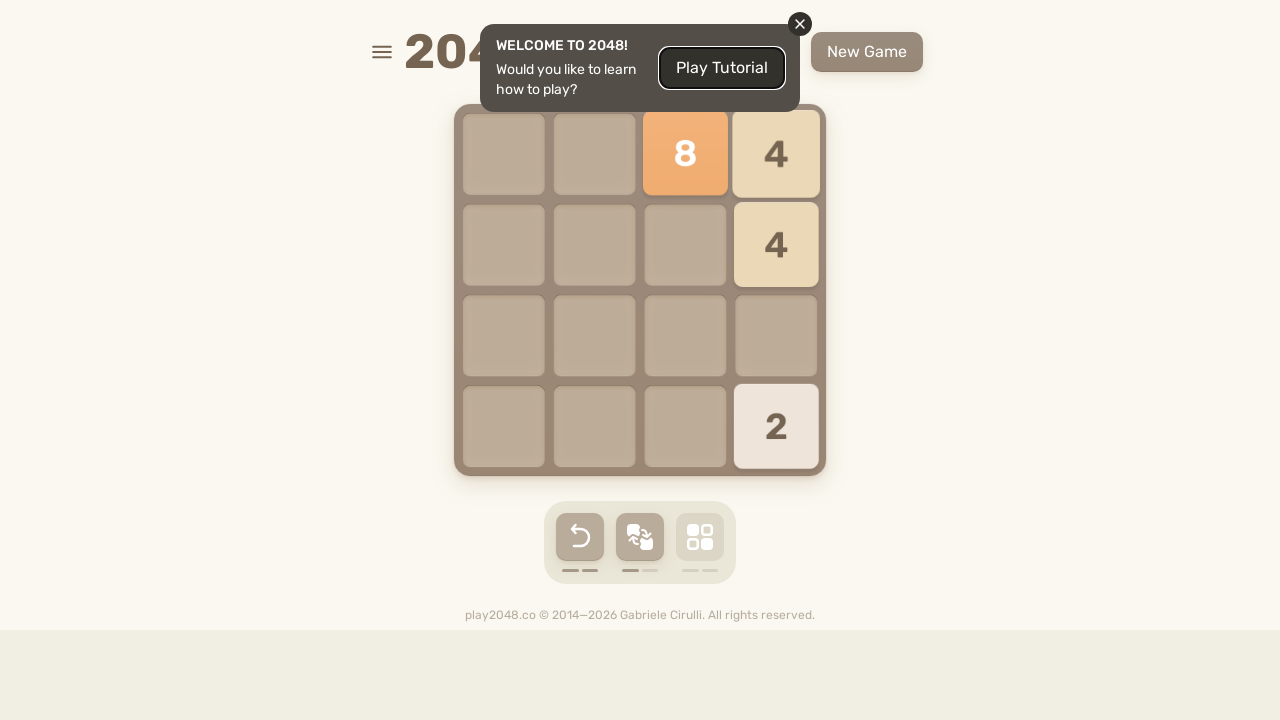

Pressed ArrowDown in round 3 on body
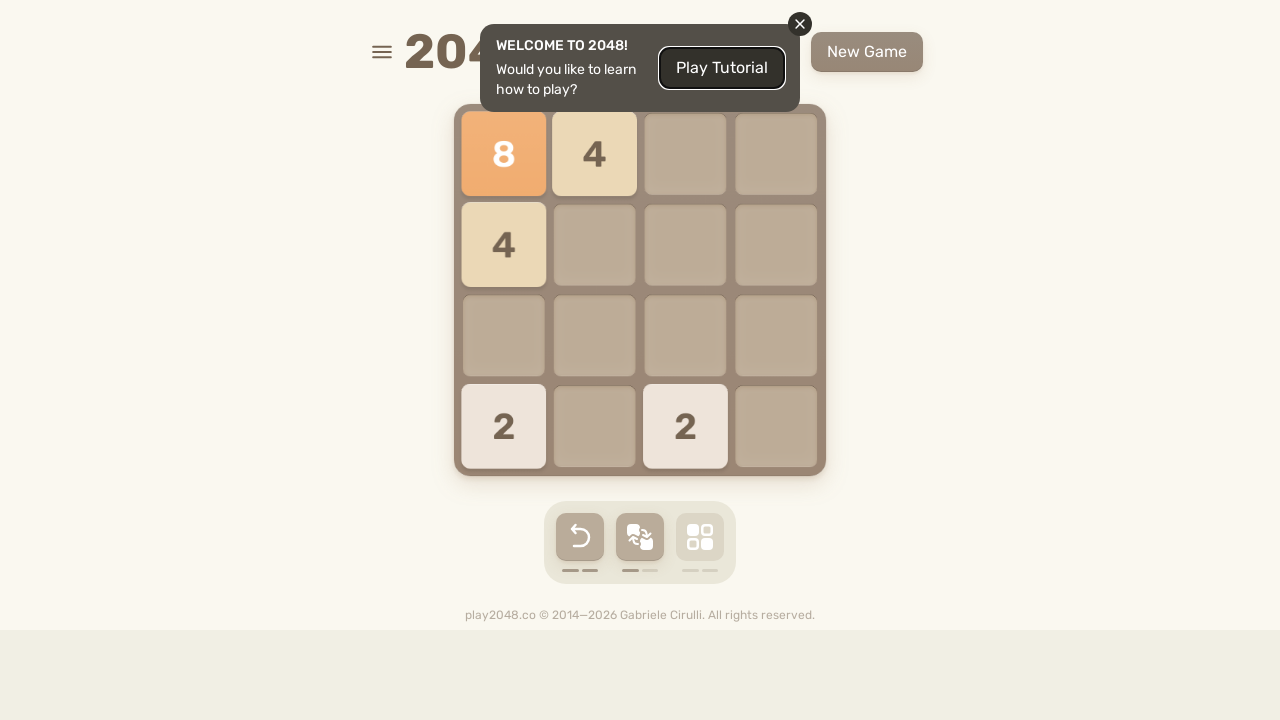

Pressed ArrowRight in round 3 on body
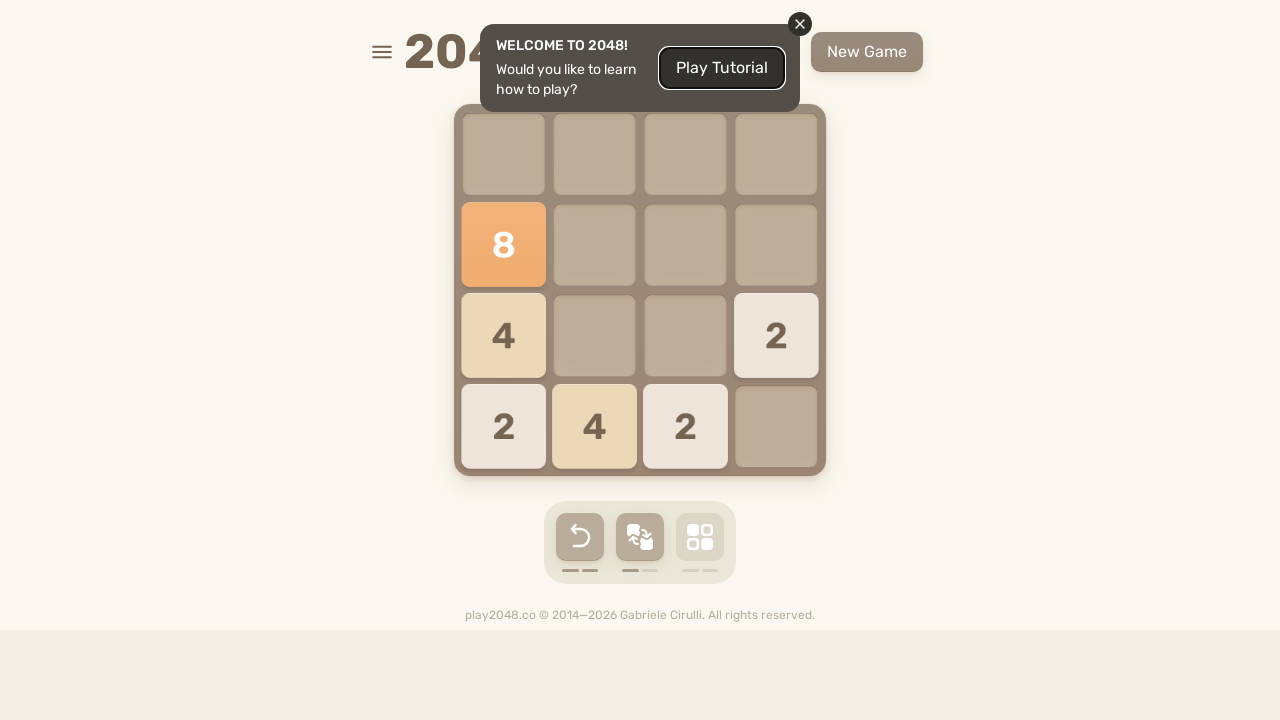

Pressed ArrowUp in round 3 on body
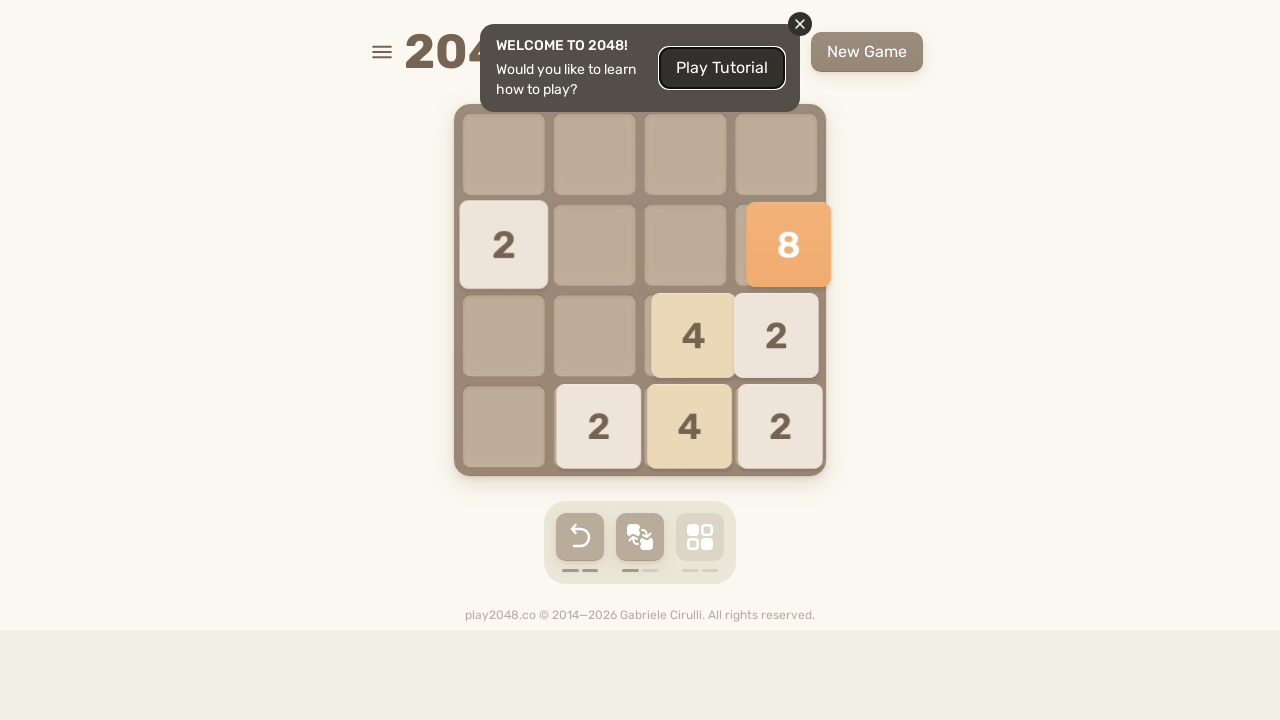

Pressed ArrowLeft in round 4 on body
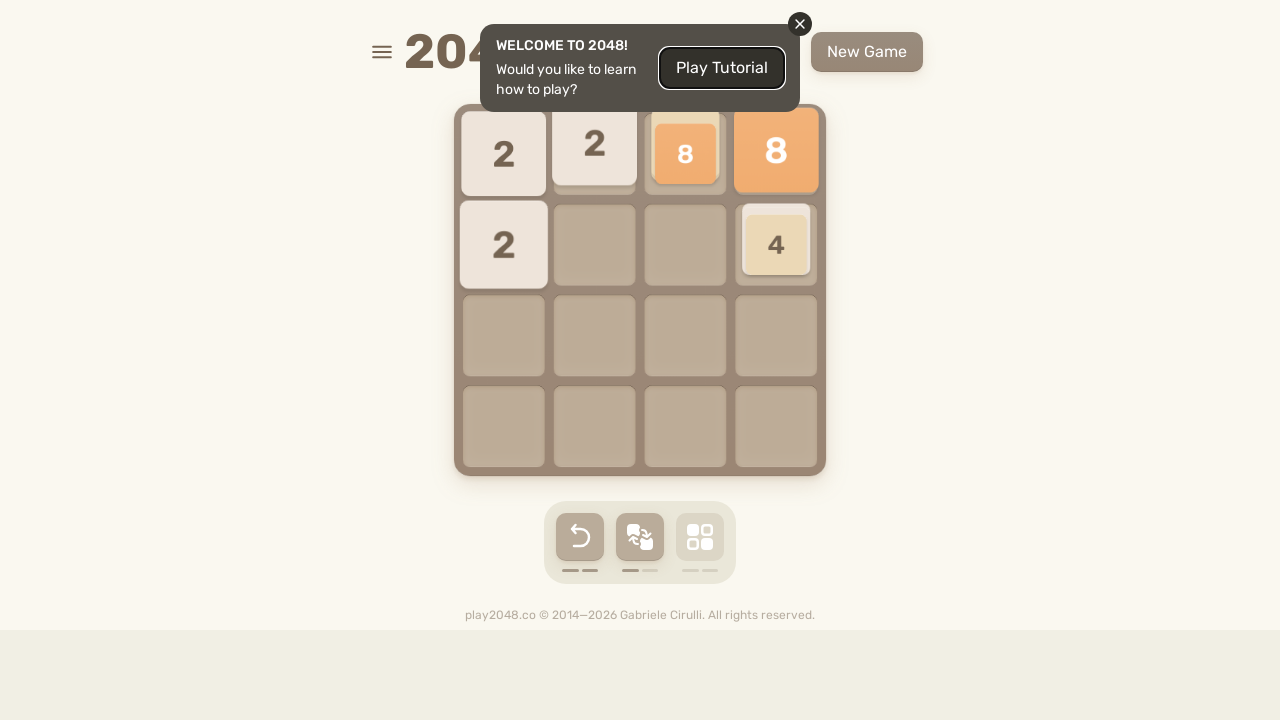

Pressed ArrowDown in round 4 on body
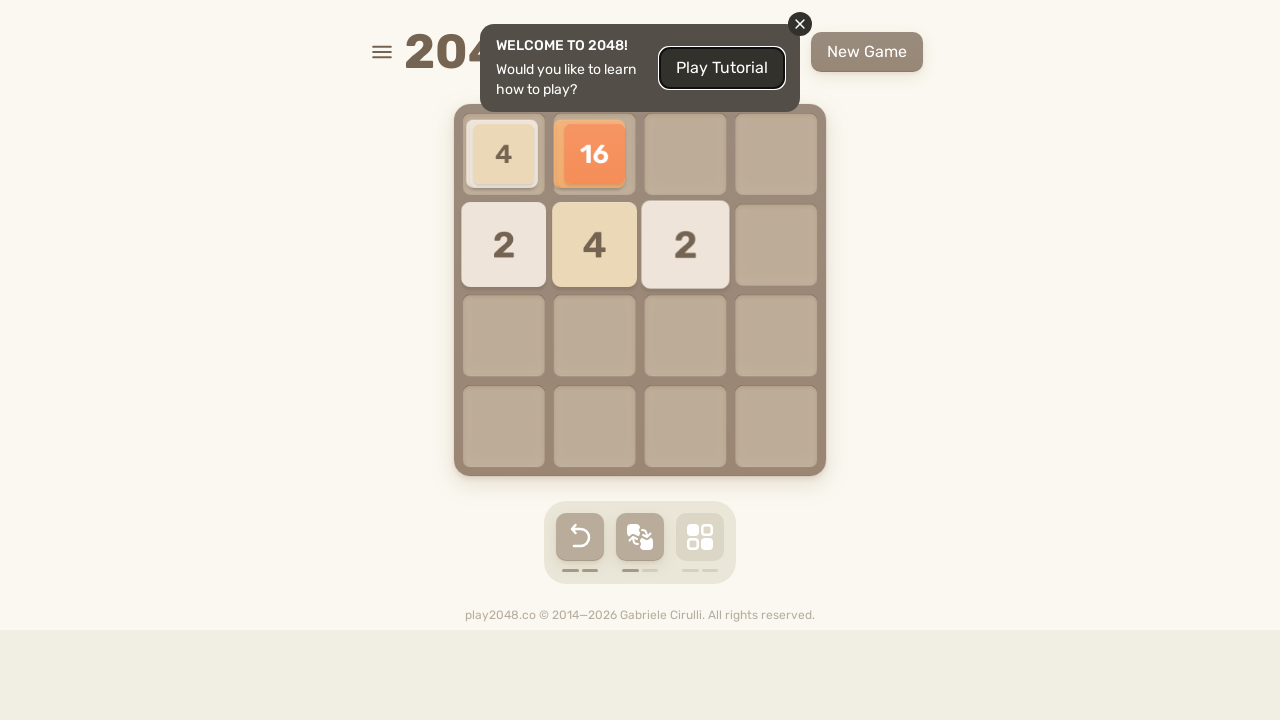

Pressed ArrowRight in round 4 on body
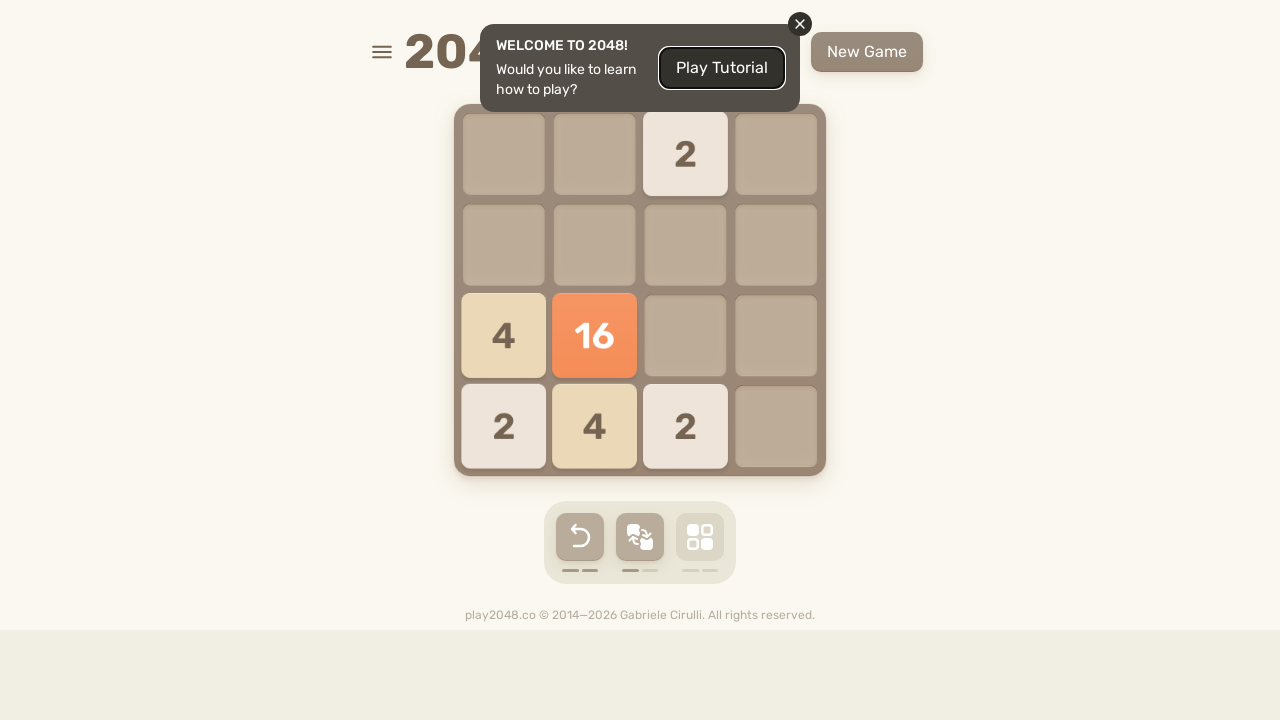

Pressed ArrowUp in round 4 on body
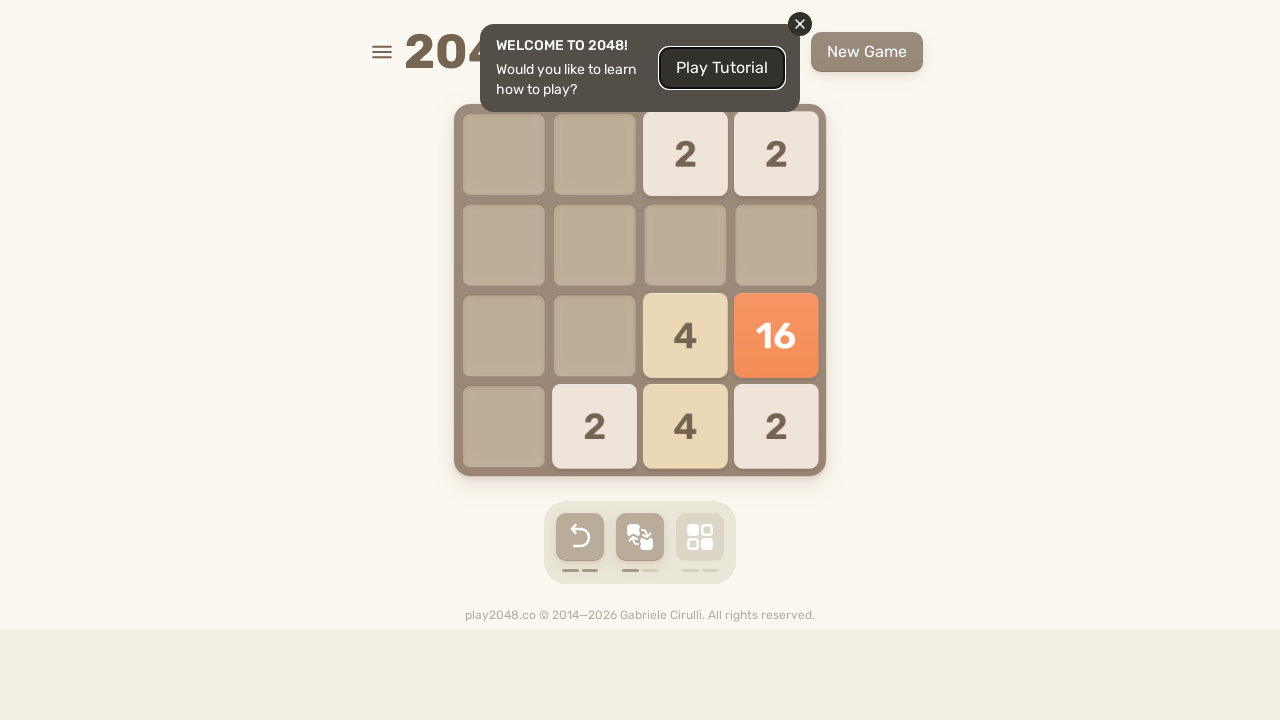

Pressed ArrowLeft in round 5 on body
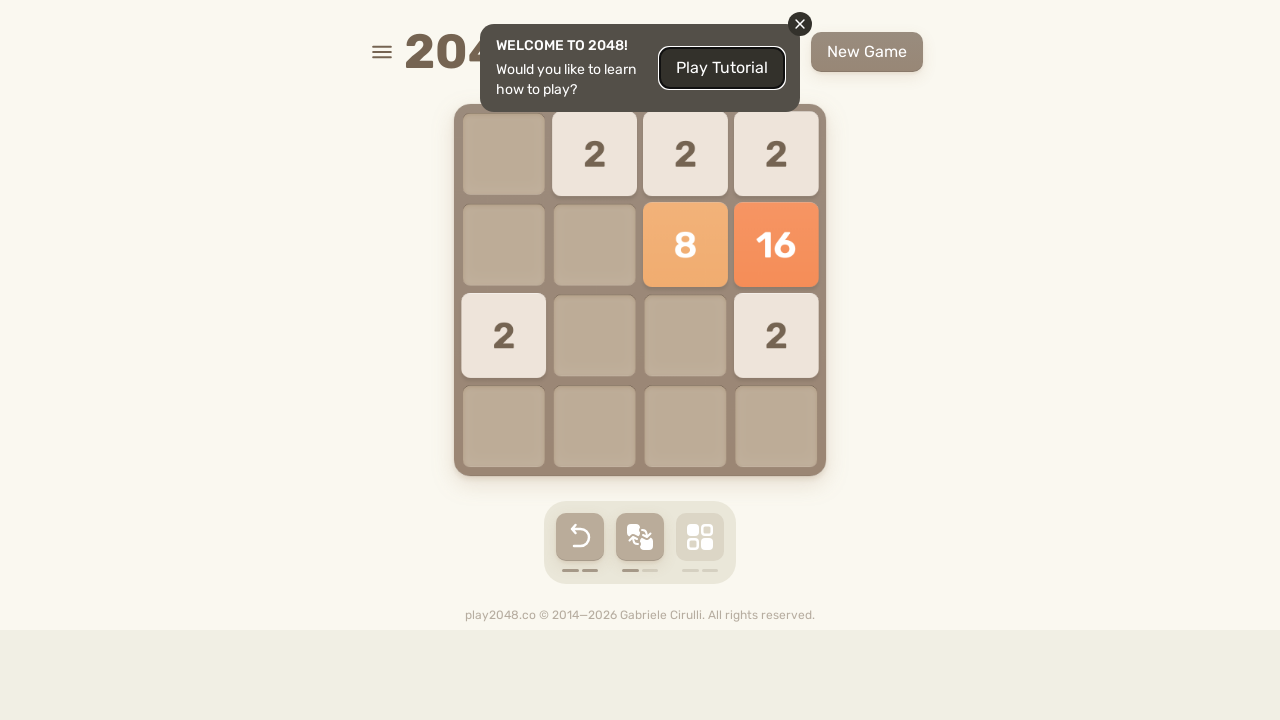

Pressed ArrowDown in round 5 on body
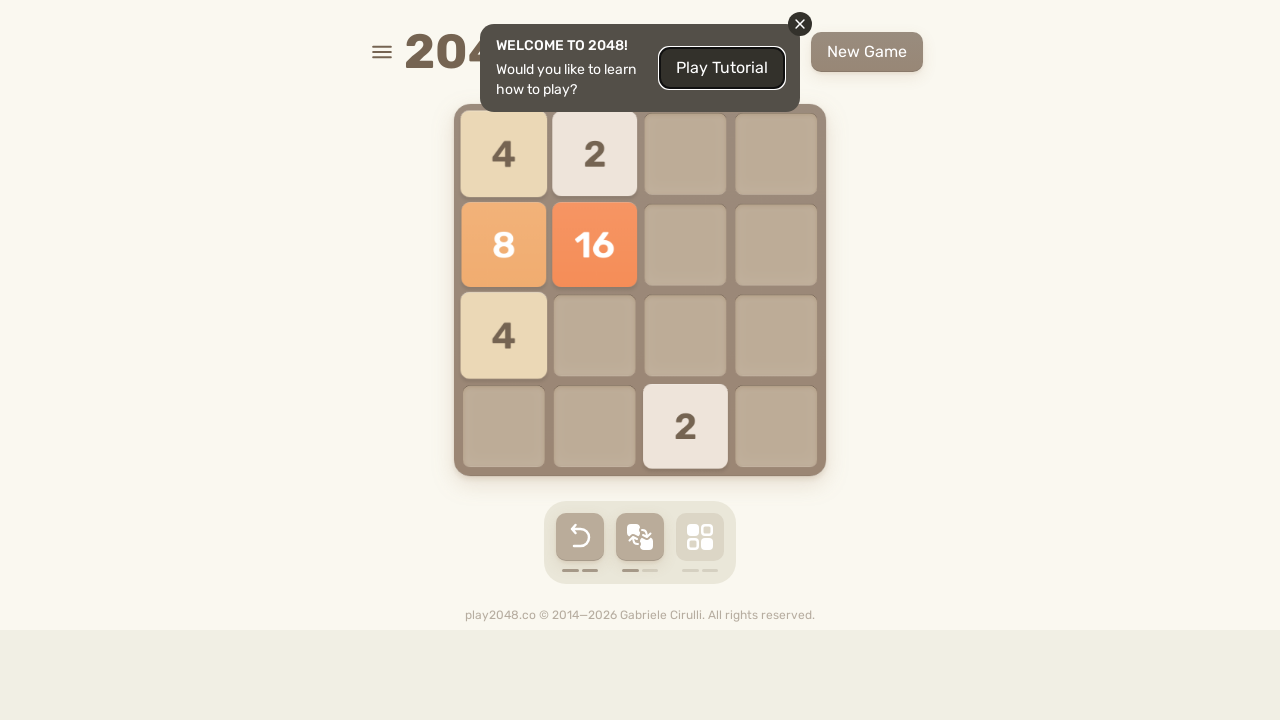

Pressed ArrowRight in round 5 on body
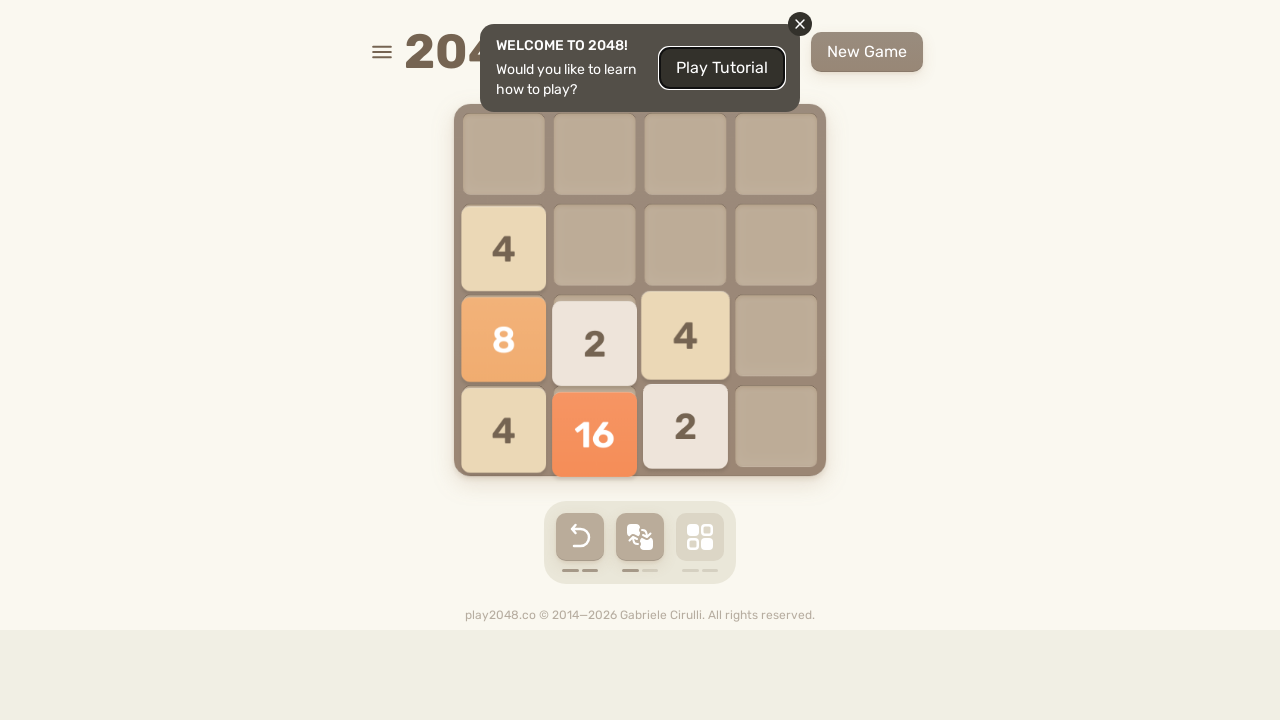

Pressed ArrowUp in round 5 on body
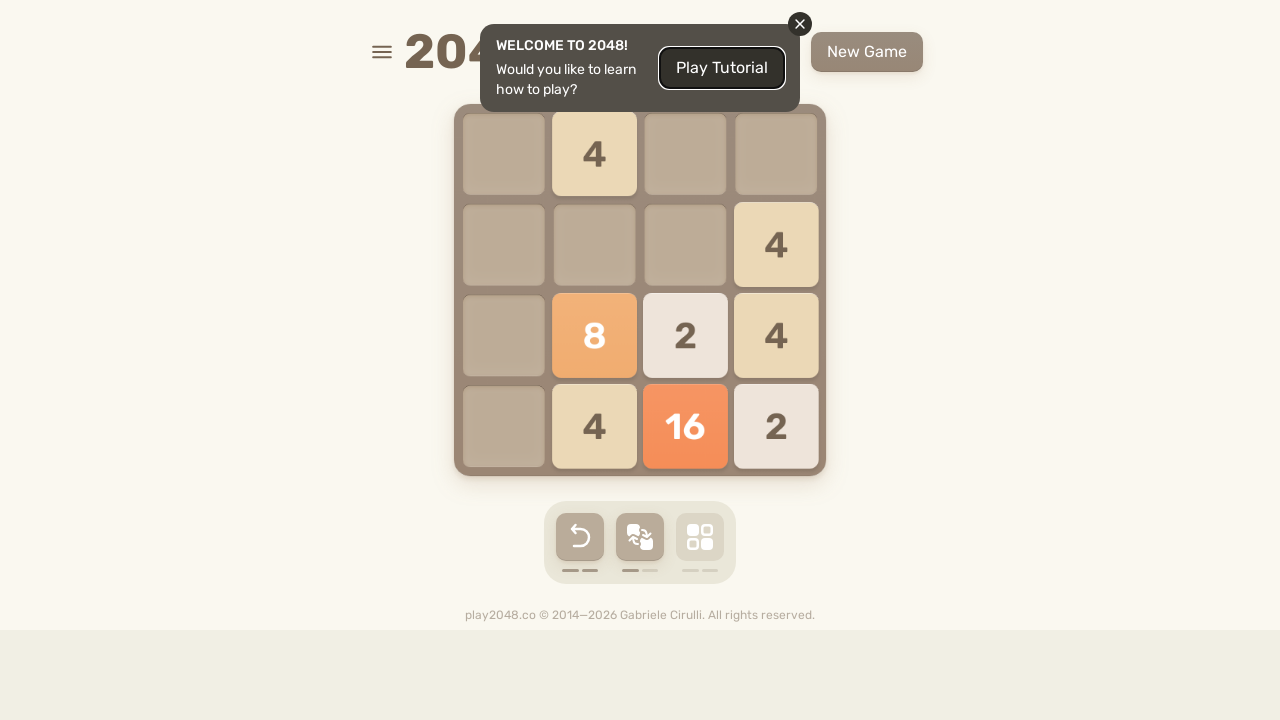

Checked if retry button is visible
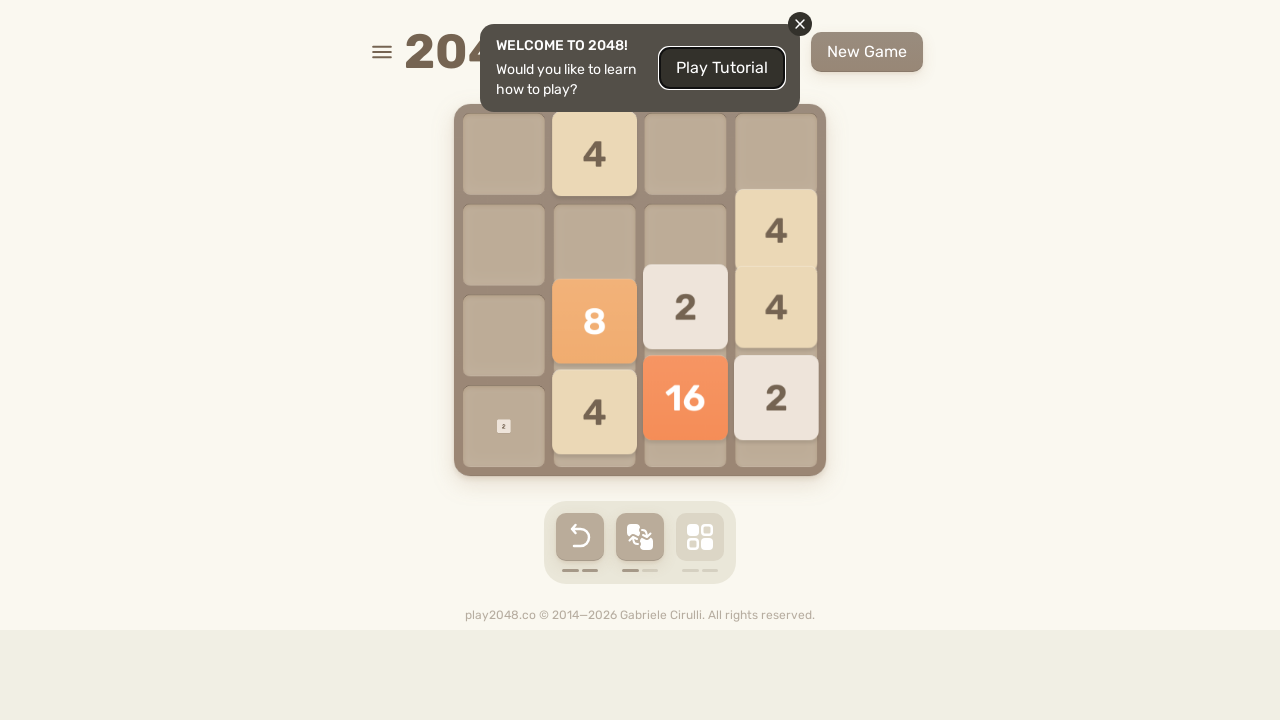

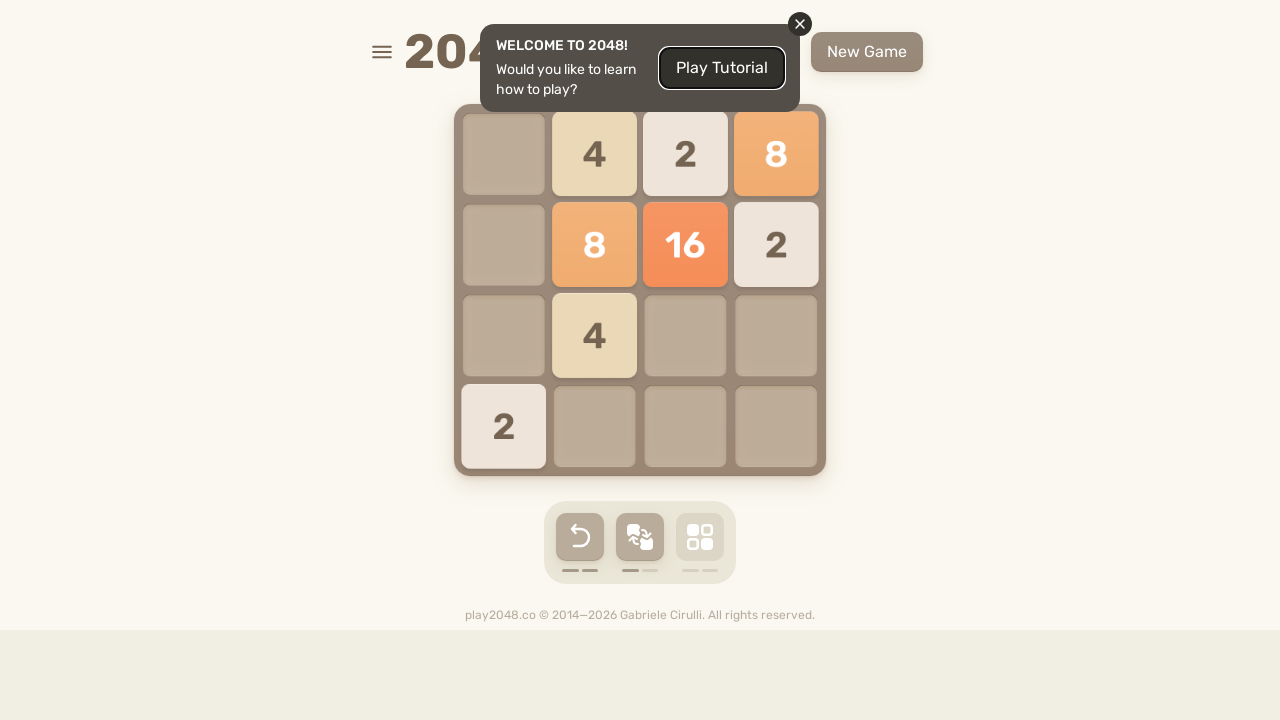